Tests handling JavaScript alerts by clicking a button that triggers an alert, accepting the alert, and verifying the result message is displayed on the page.

Starting URL: http://the-internet.herokuapp.com/javascript_alerts

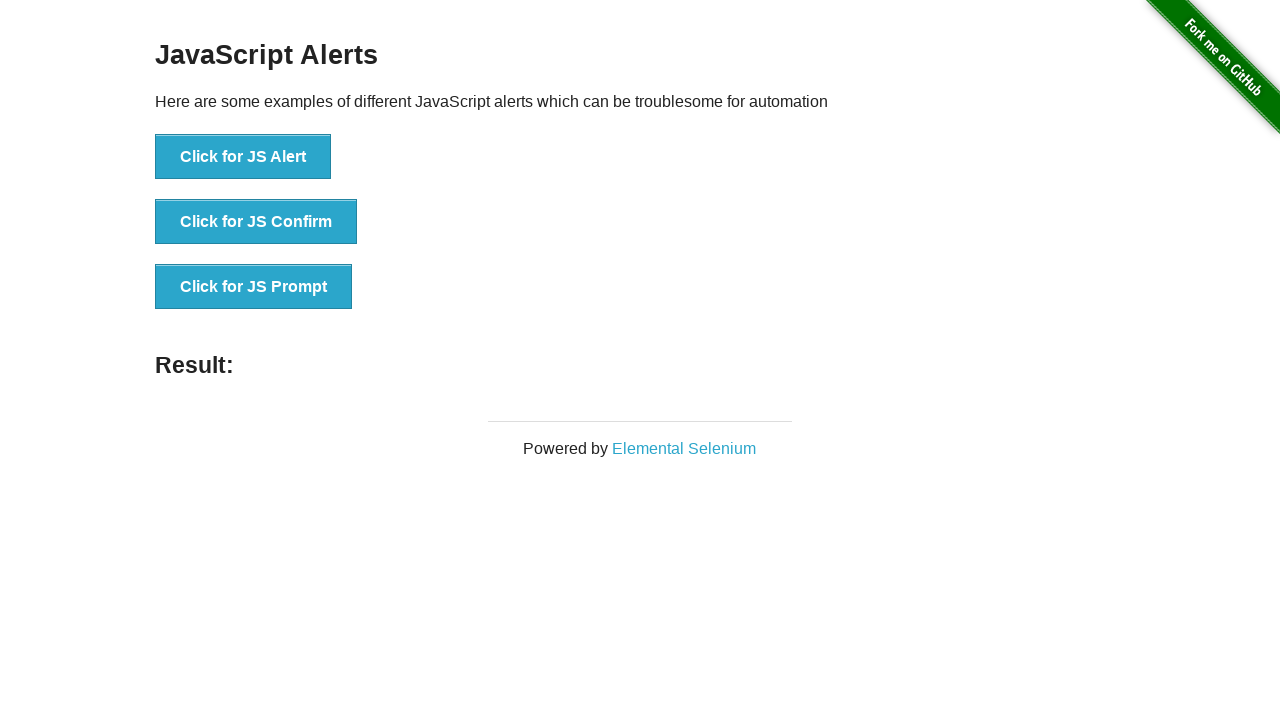

Clicked the first button to trigger JavaScript alert at (243, 157) on ul > li:nth-child(1) > button
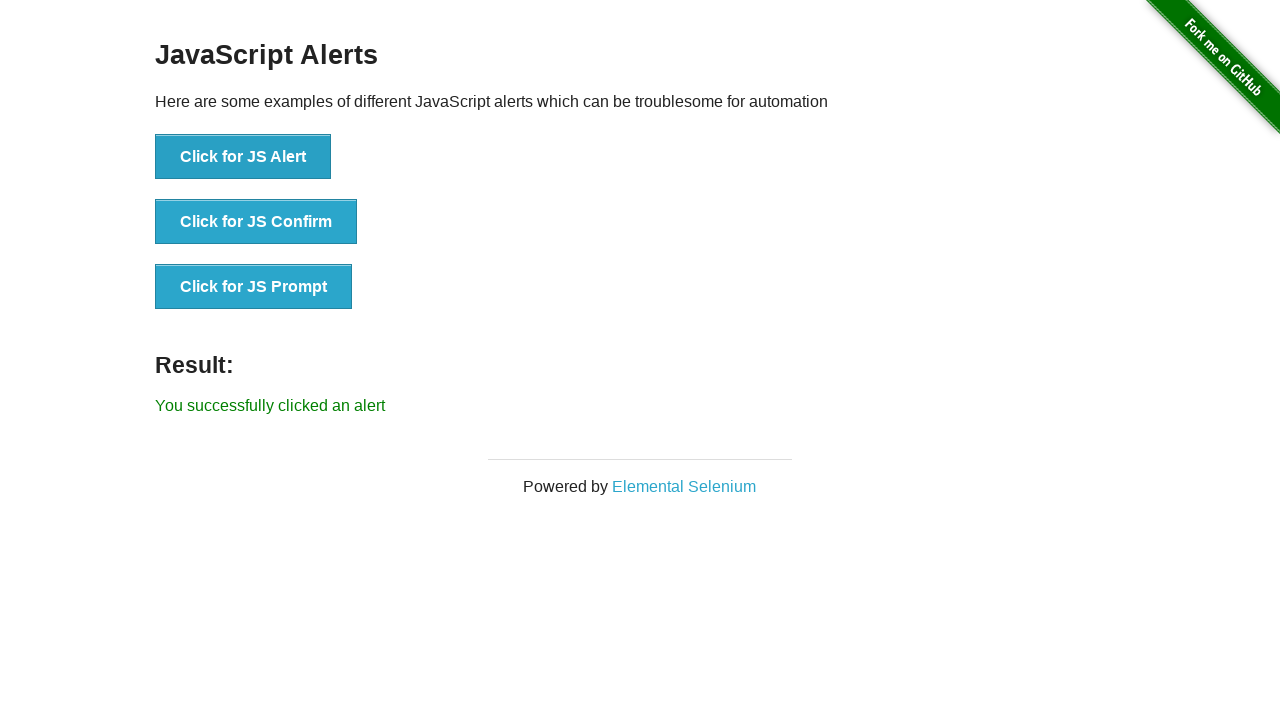

Set up dialog handler to accept alerts
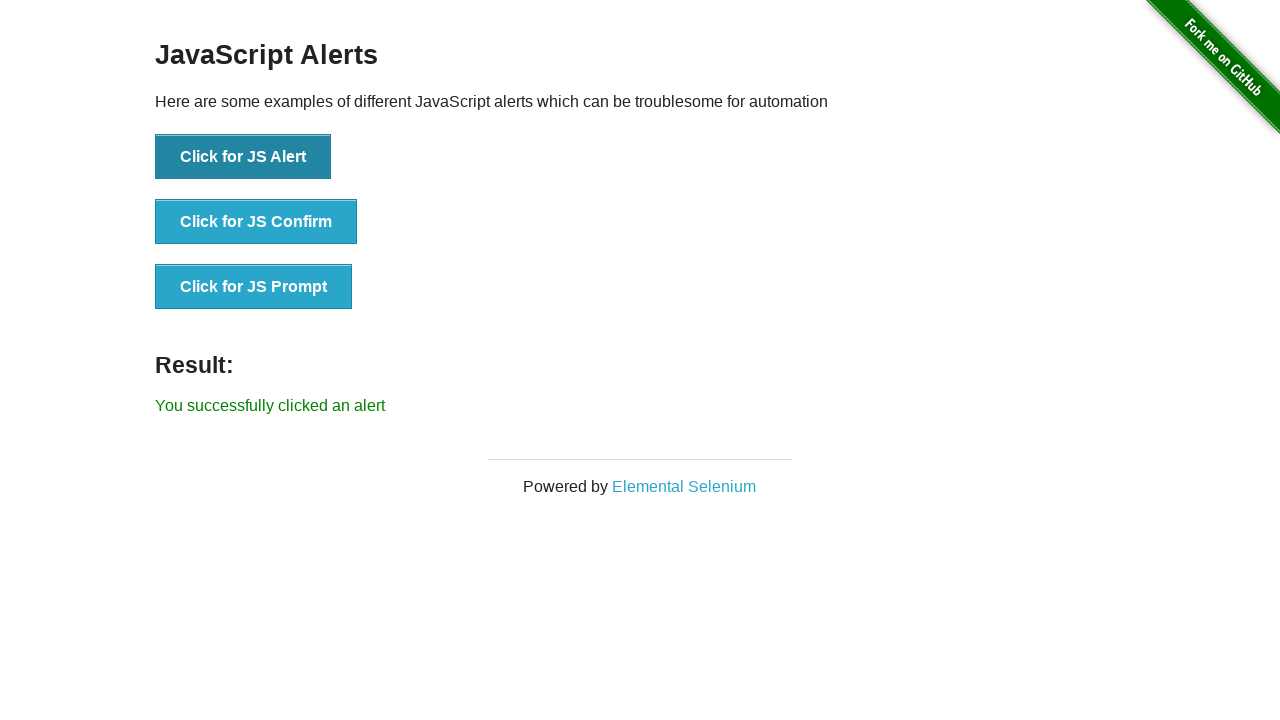

Waited for result message to appear
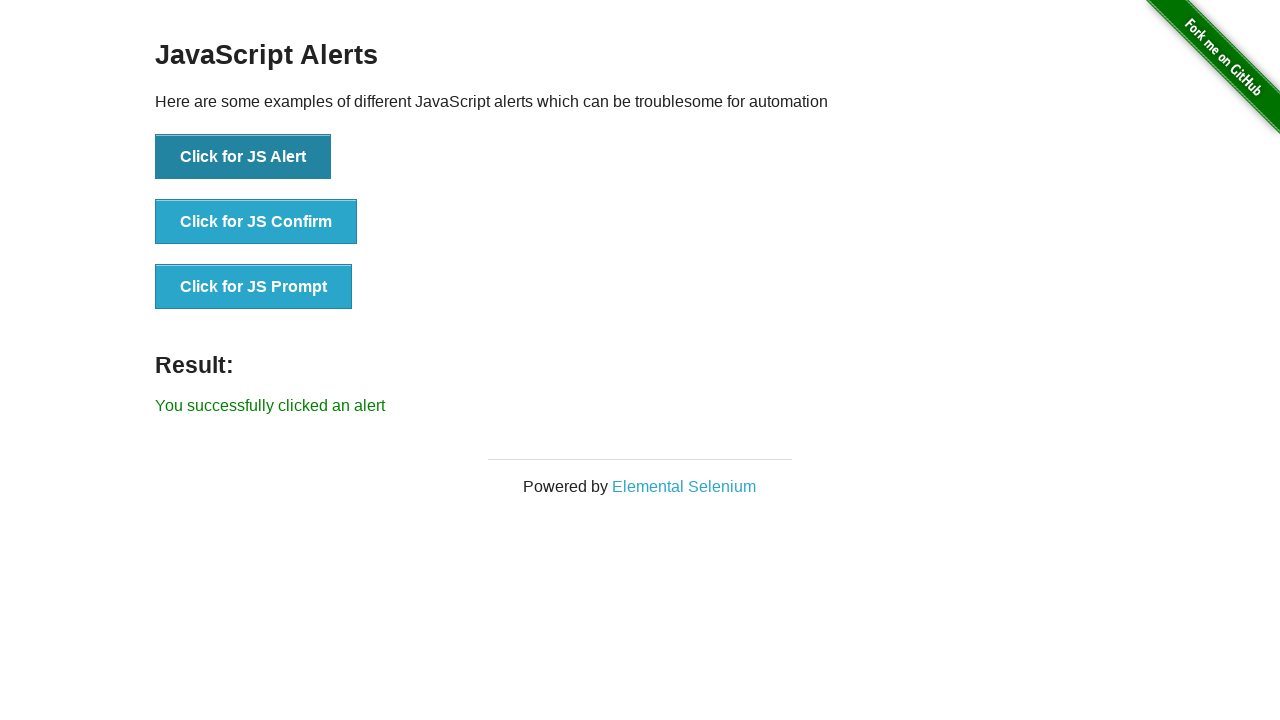

Retrieved result message text
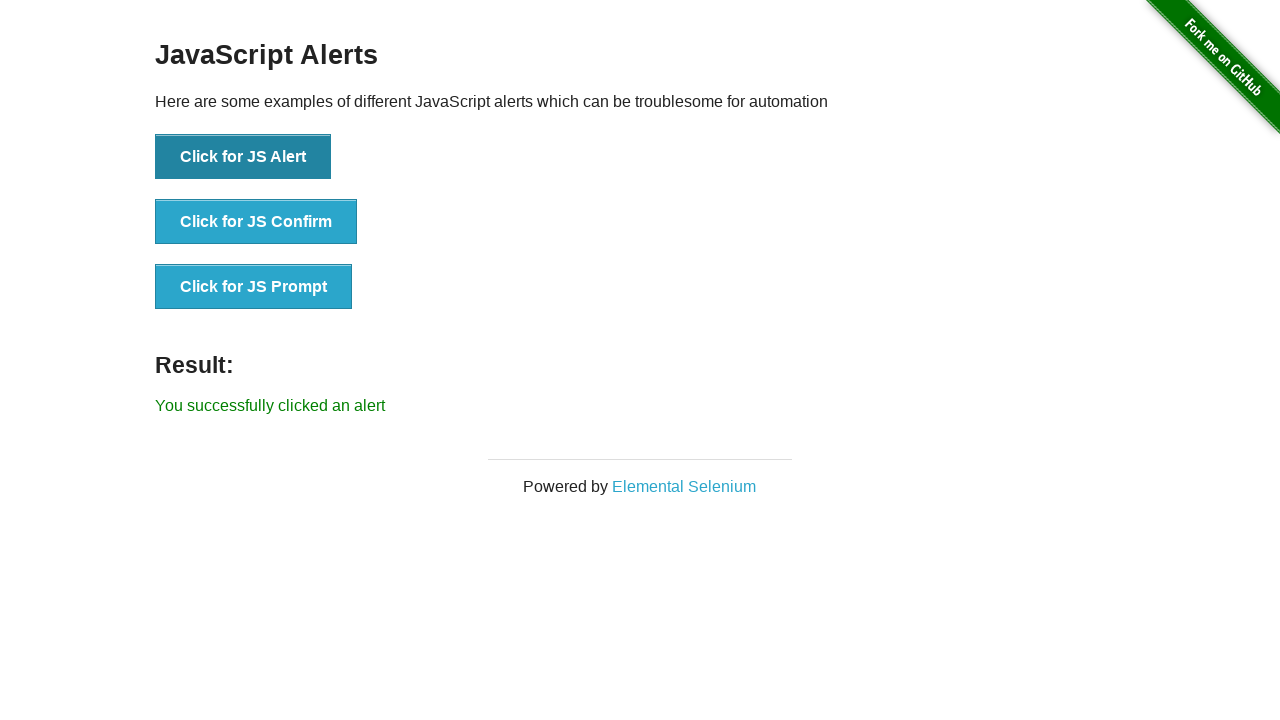

Verified result message equals 'You successfully clicked an alert'
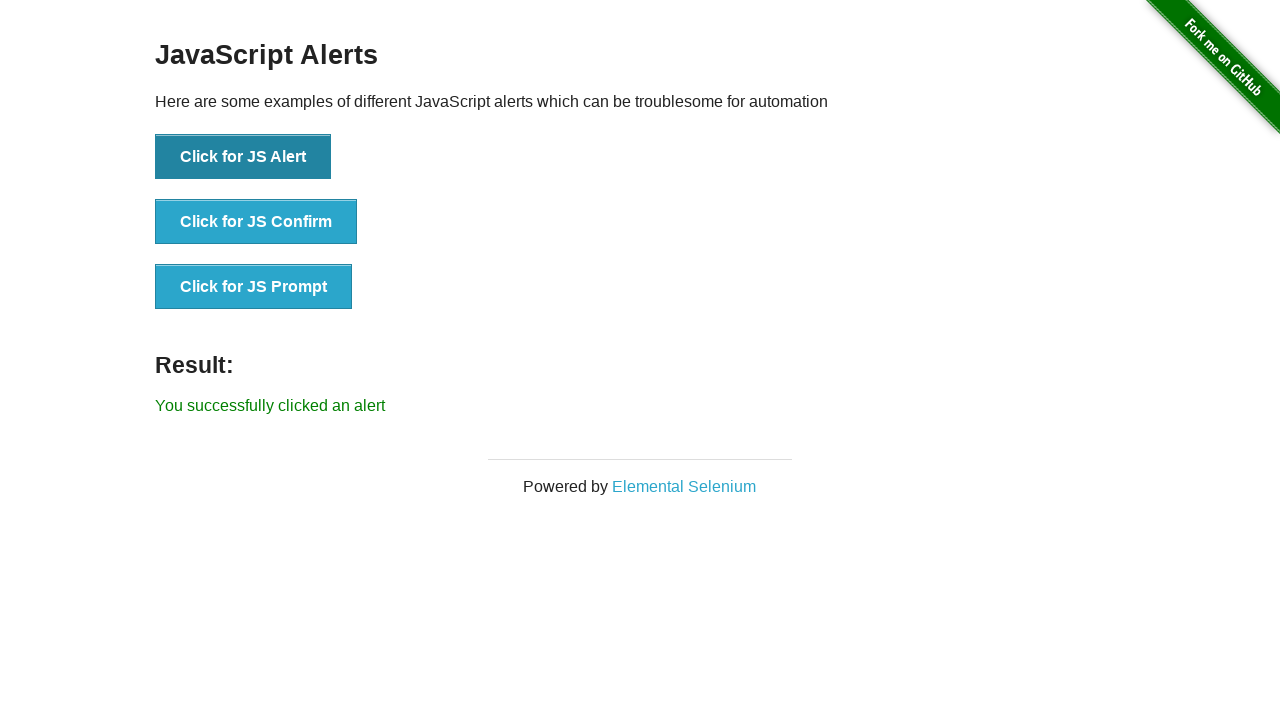

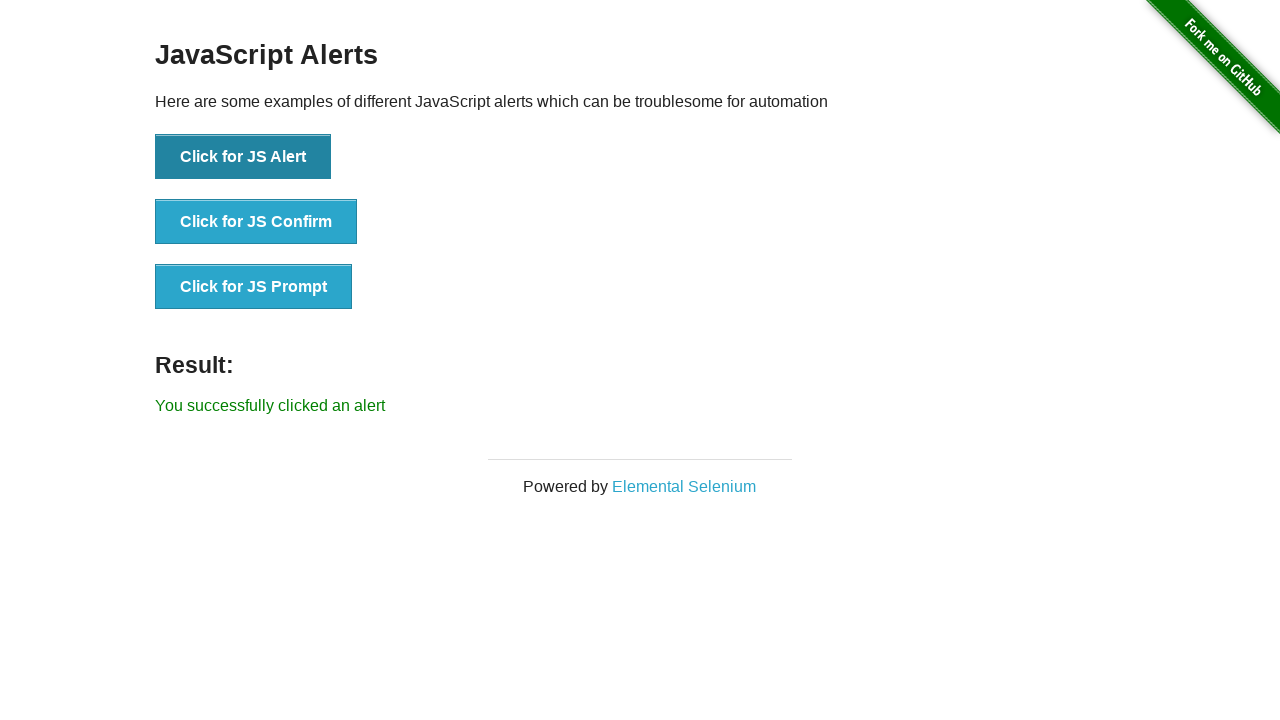